Tests that the "Current and Forecast APIs" link exists and redirects to the Weather API page when clicked.

Starting URL: https://openweathermap.org/

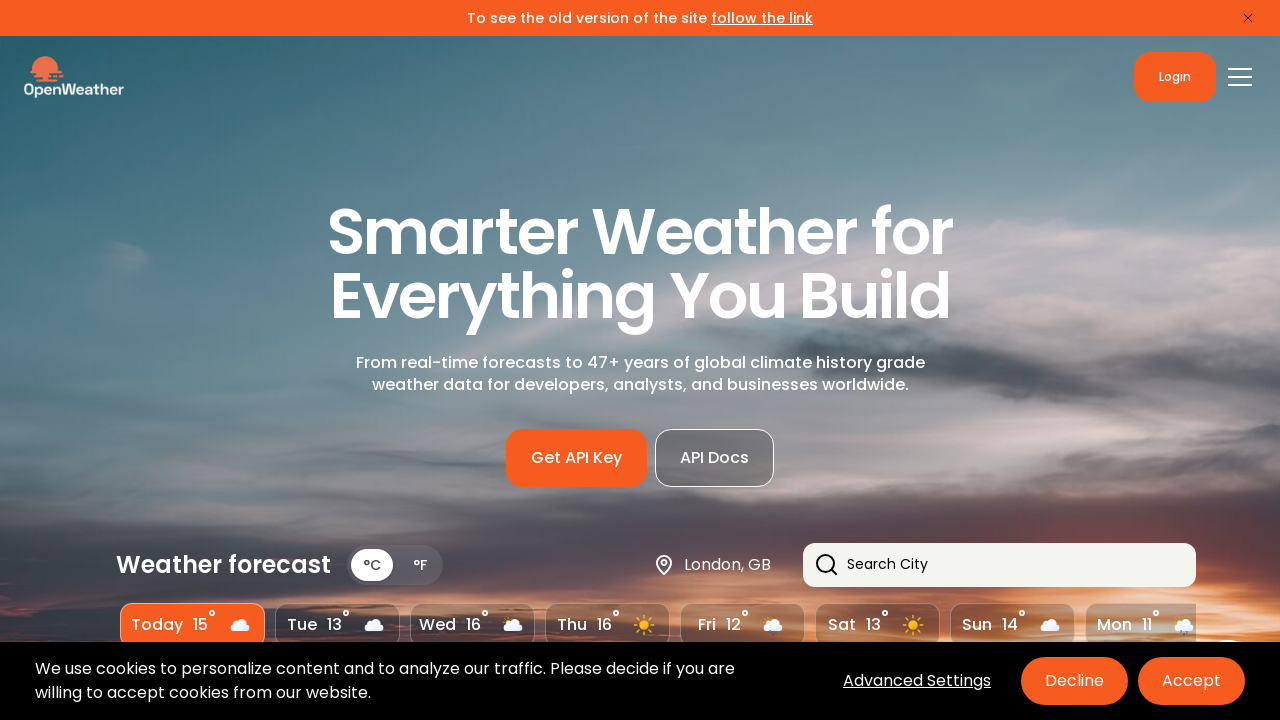

Waited for loader to disappear
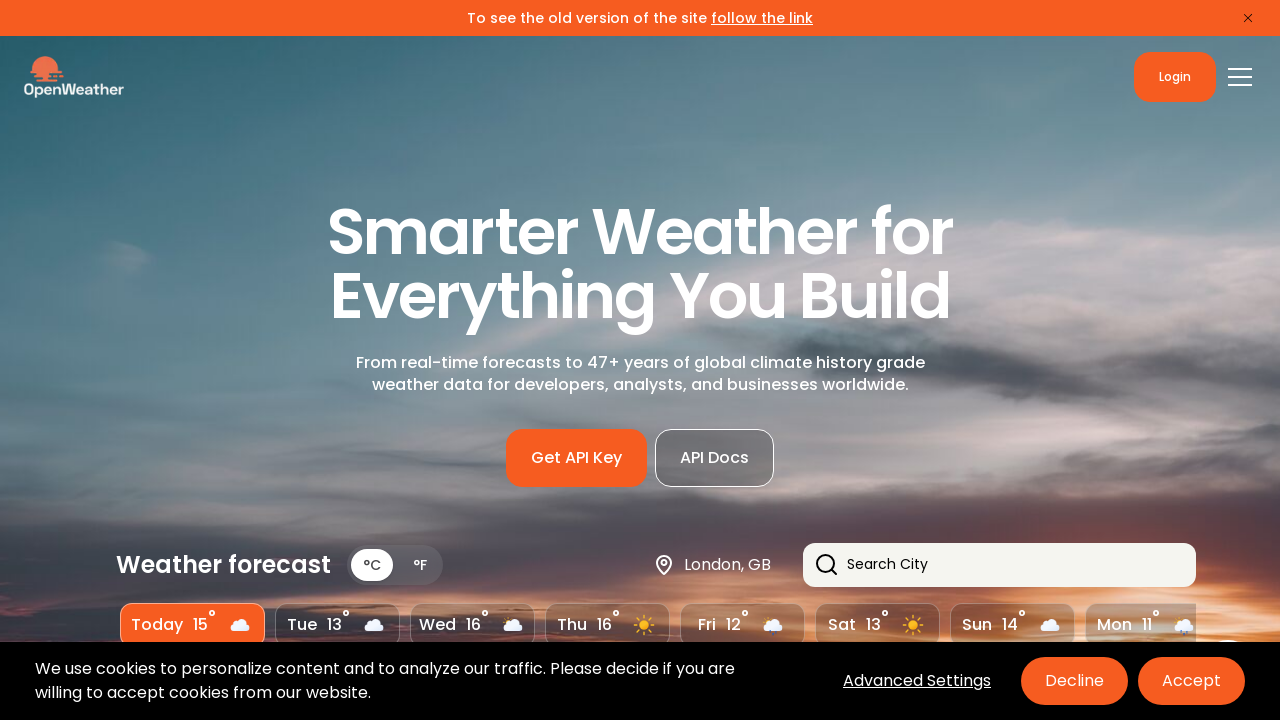

Clicked on Current and Forecast APIs link
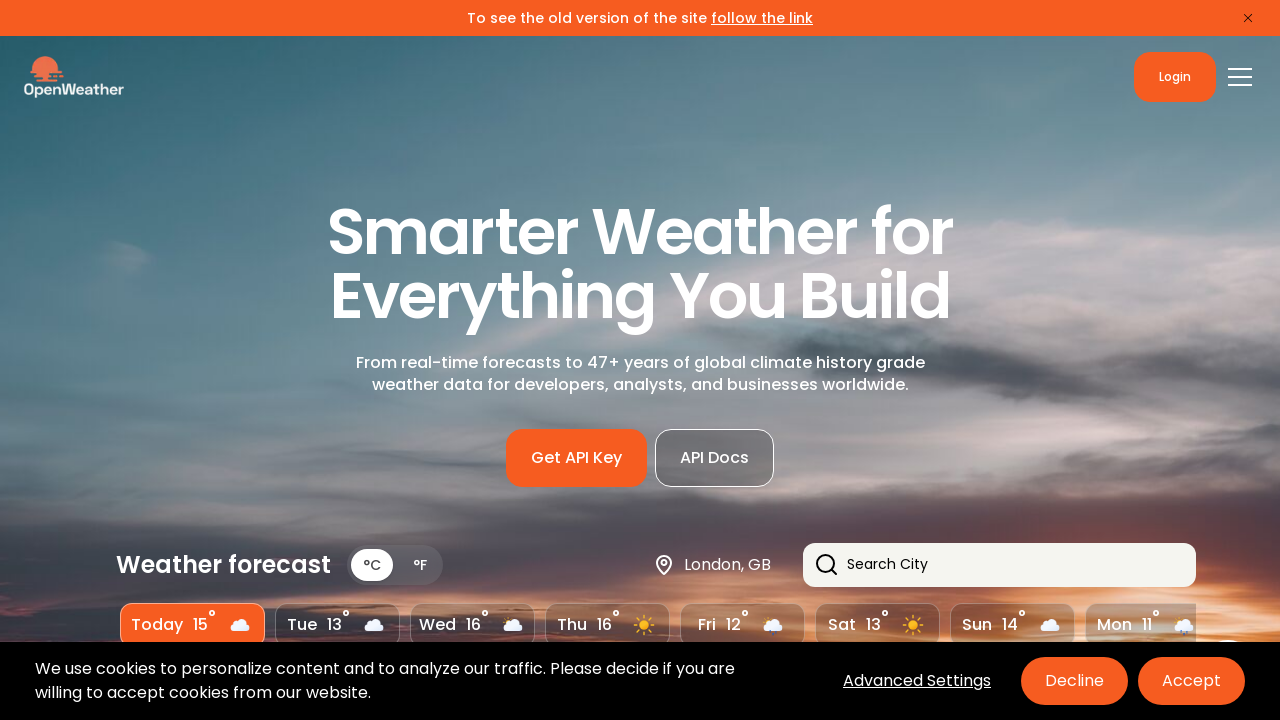

Navigation to Weather API page completed
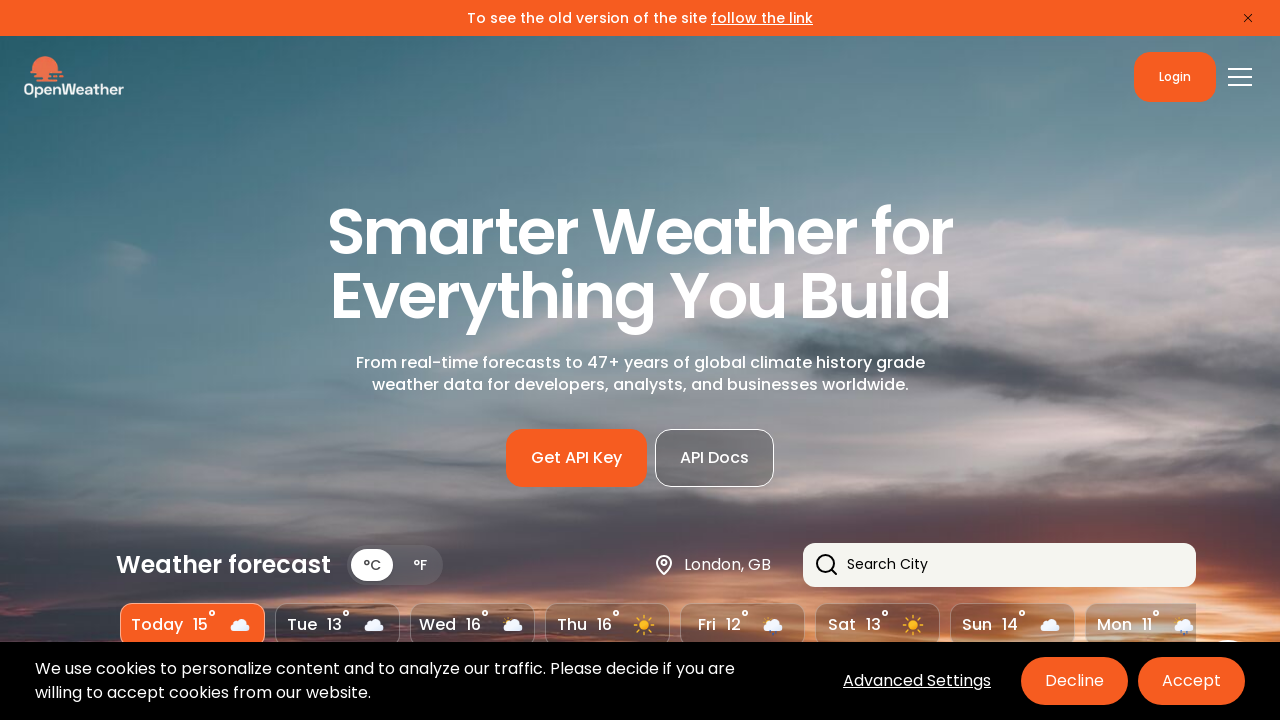

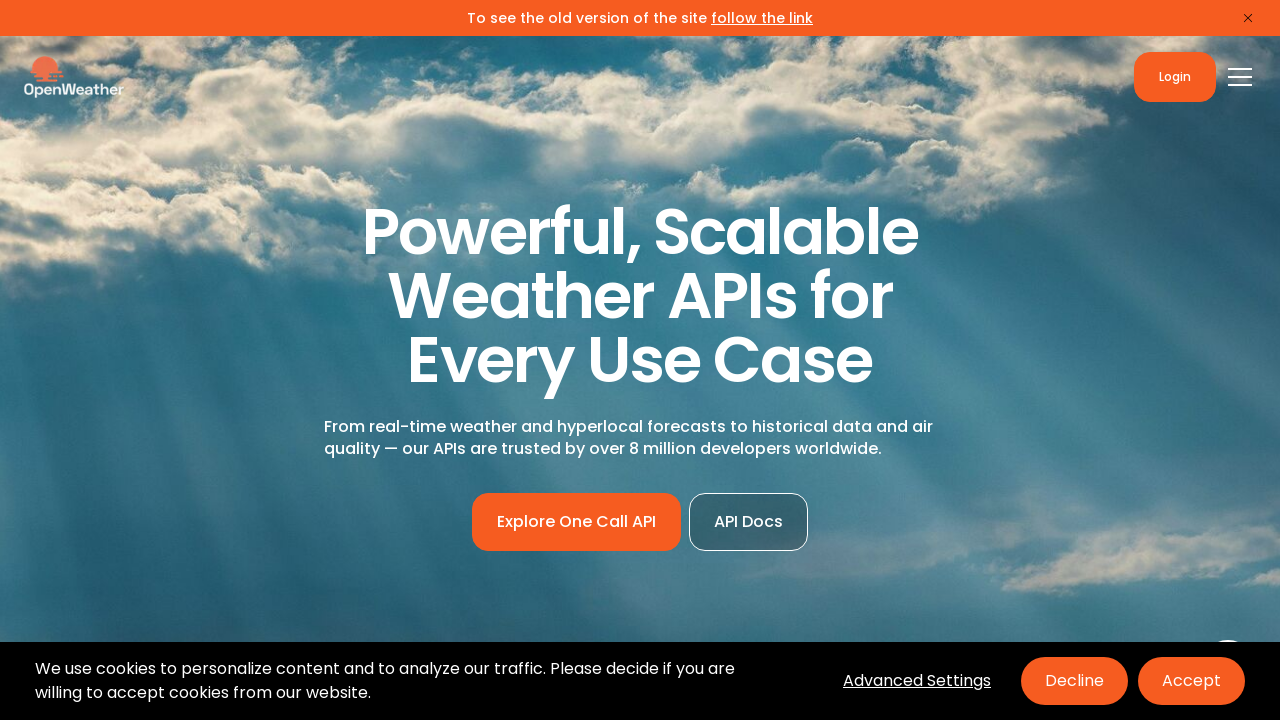